Tests dynamic content loading by clicking a Start button and verifying that "Hello World!" text appears after loading

Starting URL: http://the-internet.herokuapp.com/dynamic_loading/2

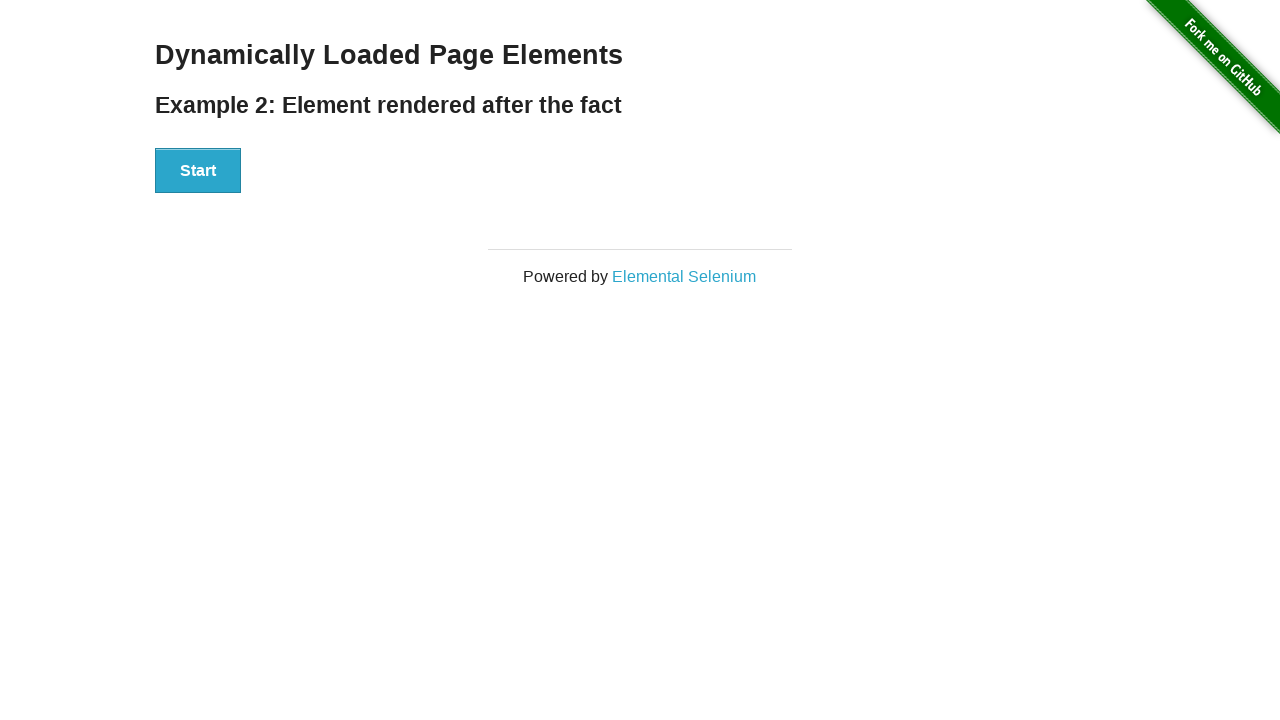

Clicked the Start button to trigger dynamic loading at (198, 171) on xpath=//button[text()='Start']
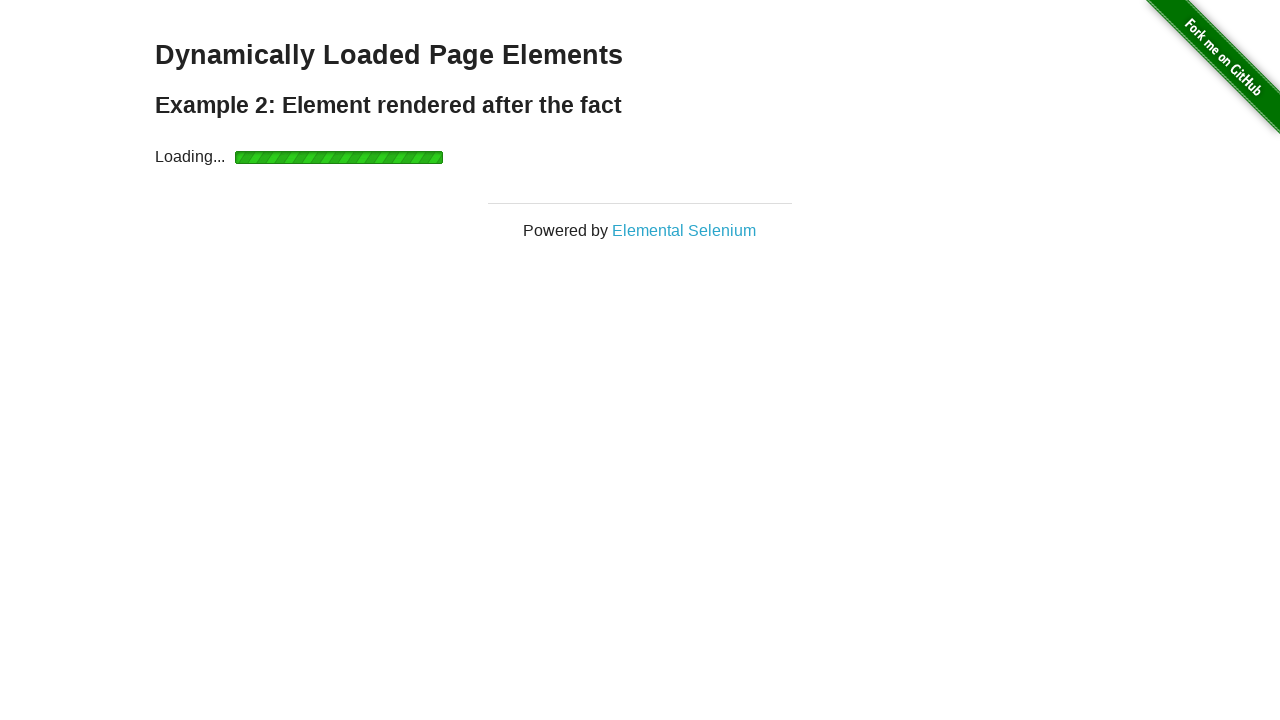

Waited for dynamically loaded content to appear (Hello World element)
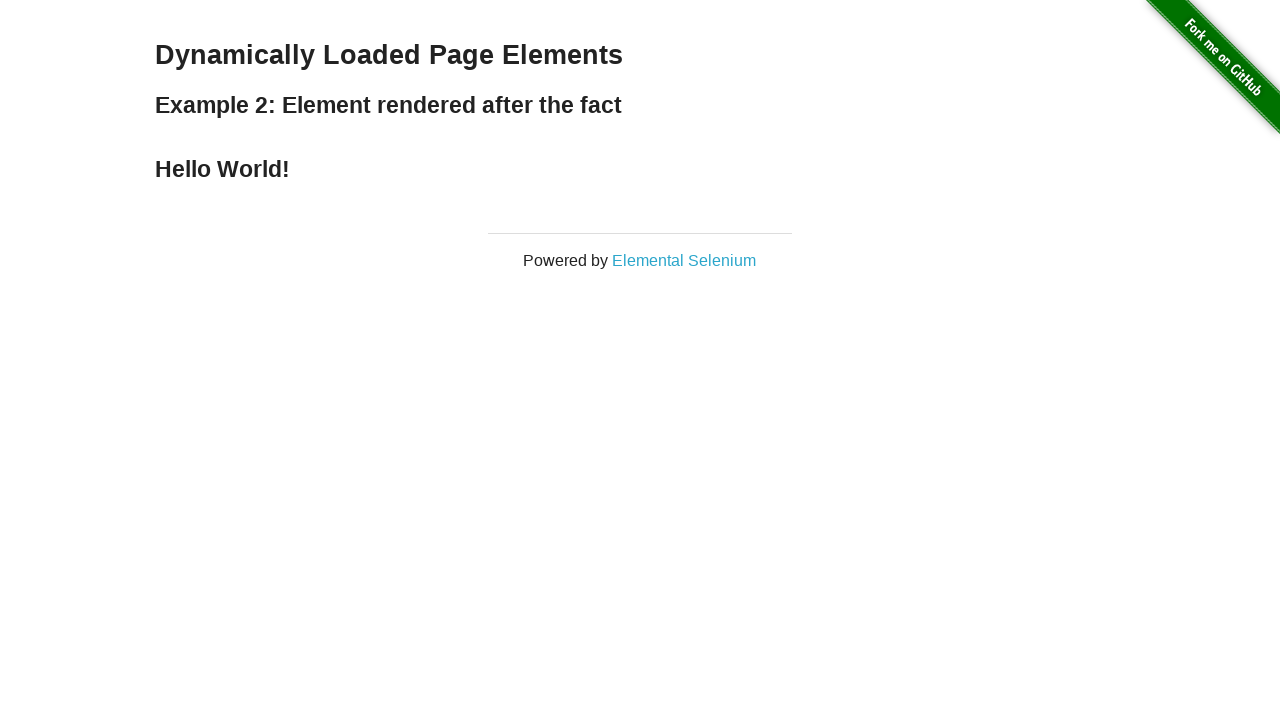

Retrieved text content from loaded element
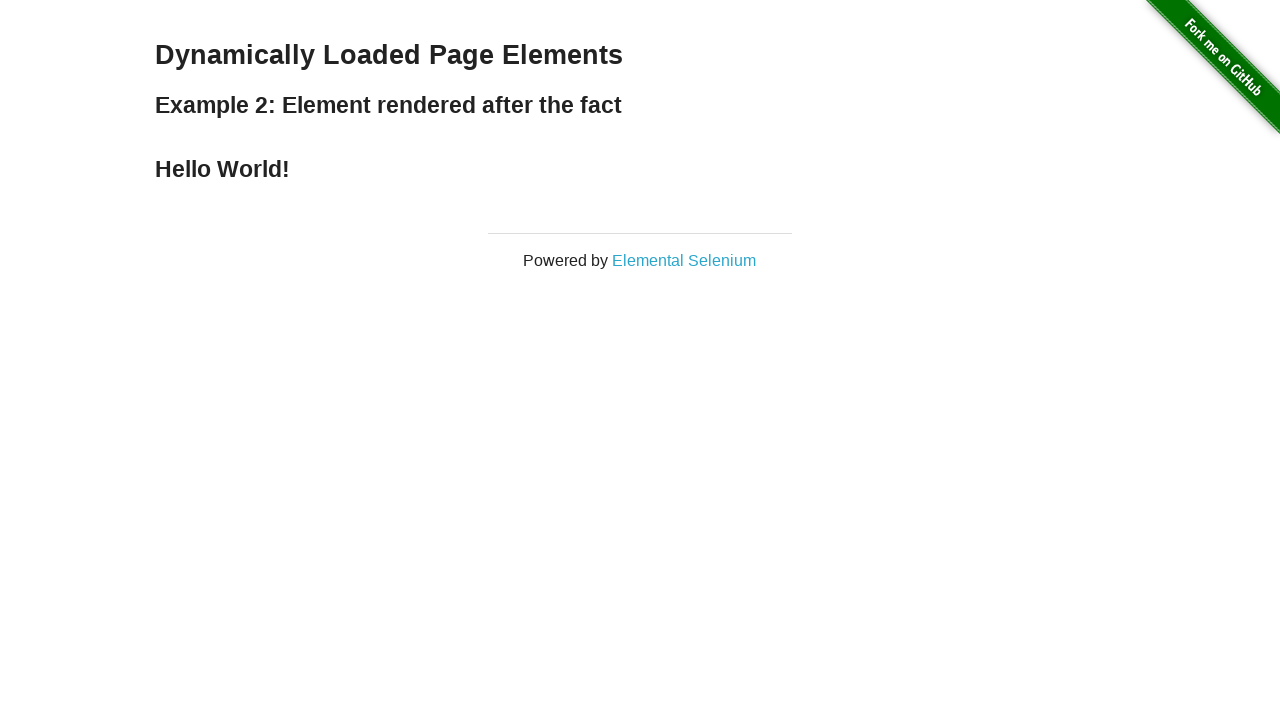

Verified that element contains 'Hello World!' text
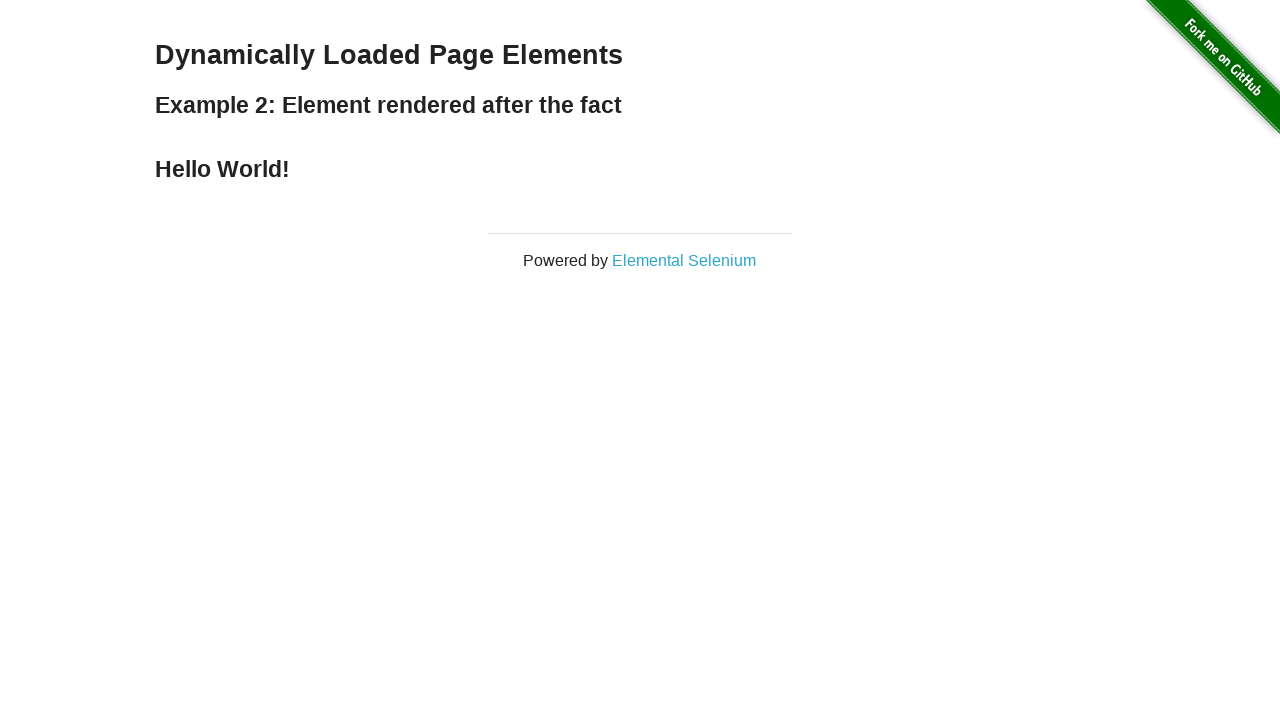

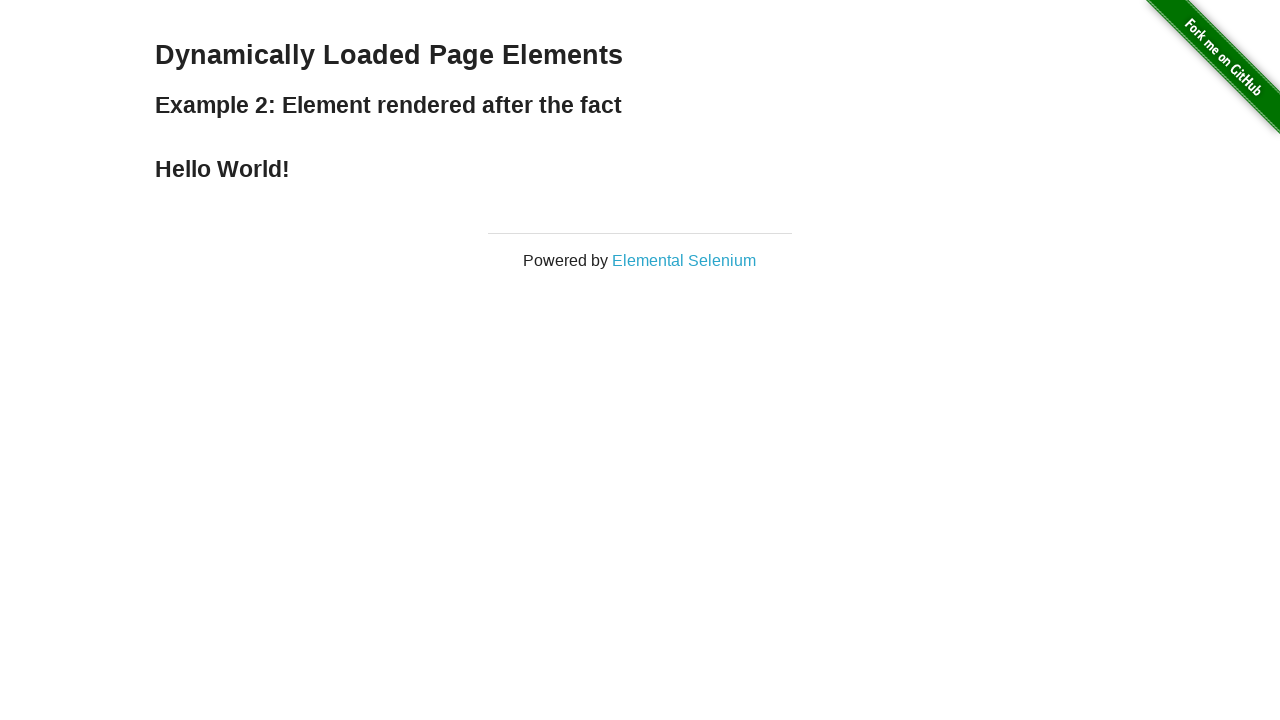